Tests a form submission that requires extracting a value from a hidden attribute, performing a mathematical calculation on it, filling the result into an input field, checking two checkboxes, and submitting the form.

Starting URL: http://suninjuly.github.io/get_attribute.html

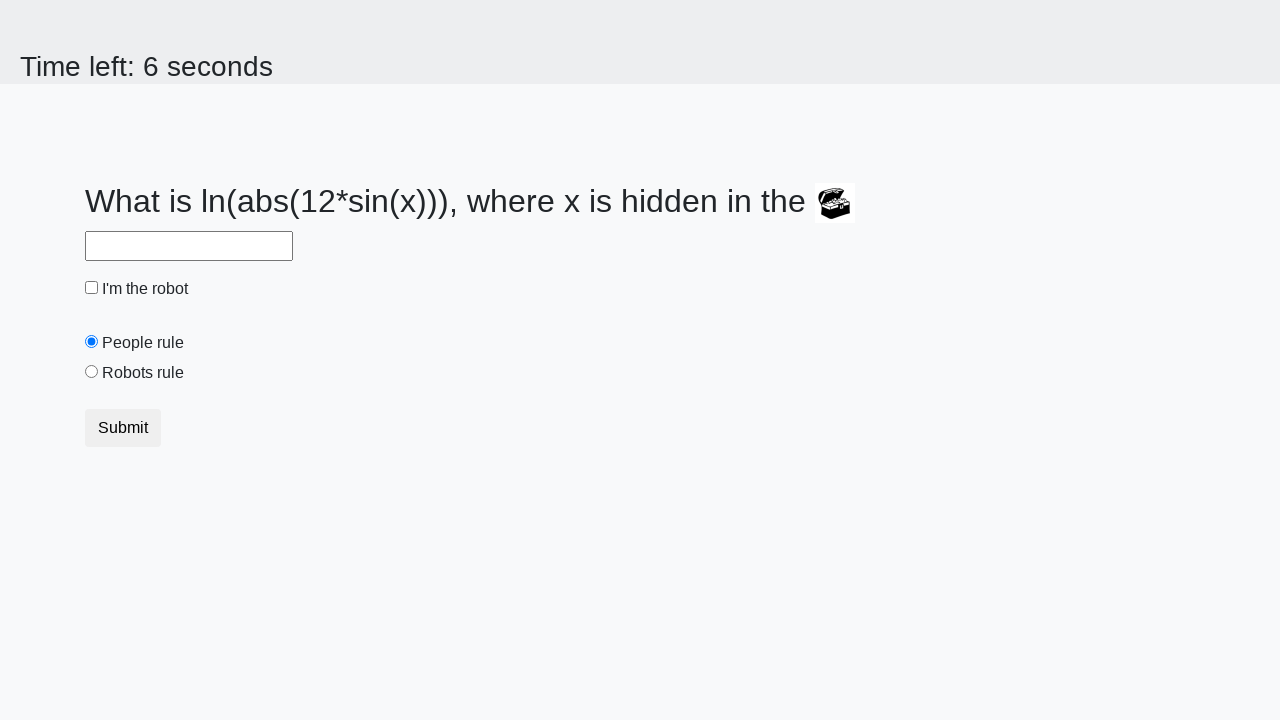

Located the treasure element with hidden valuex attribute
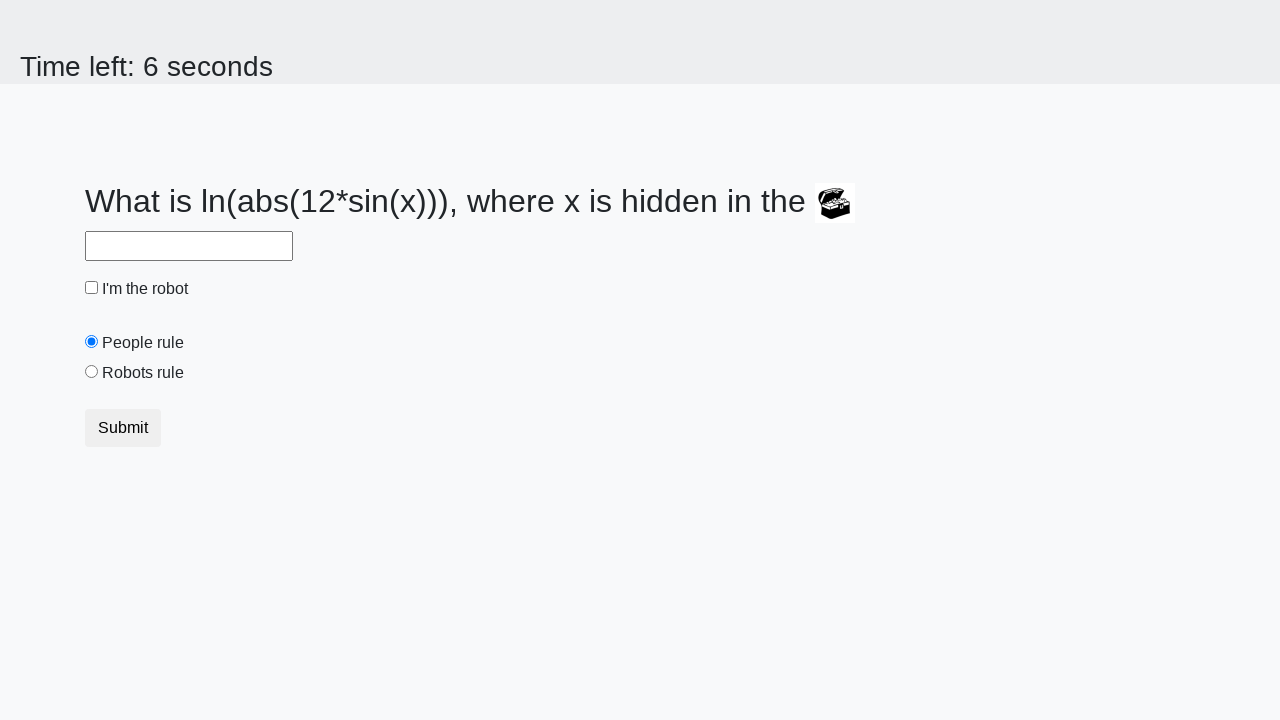

Extracted valuex attribute value from treasure element
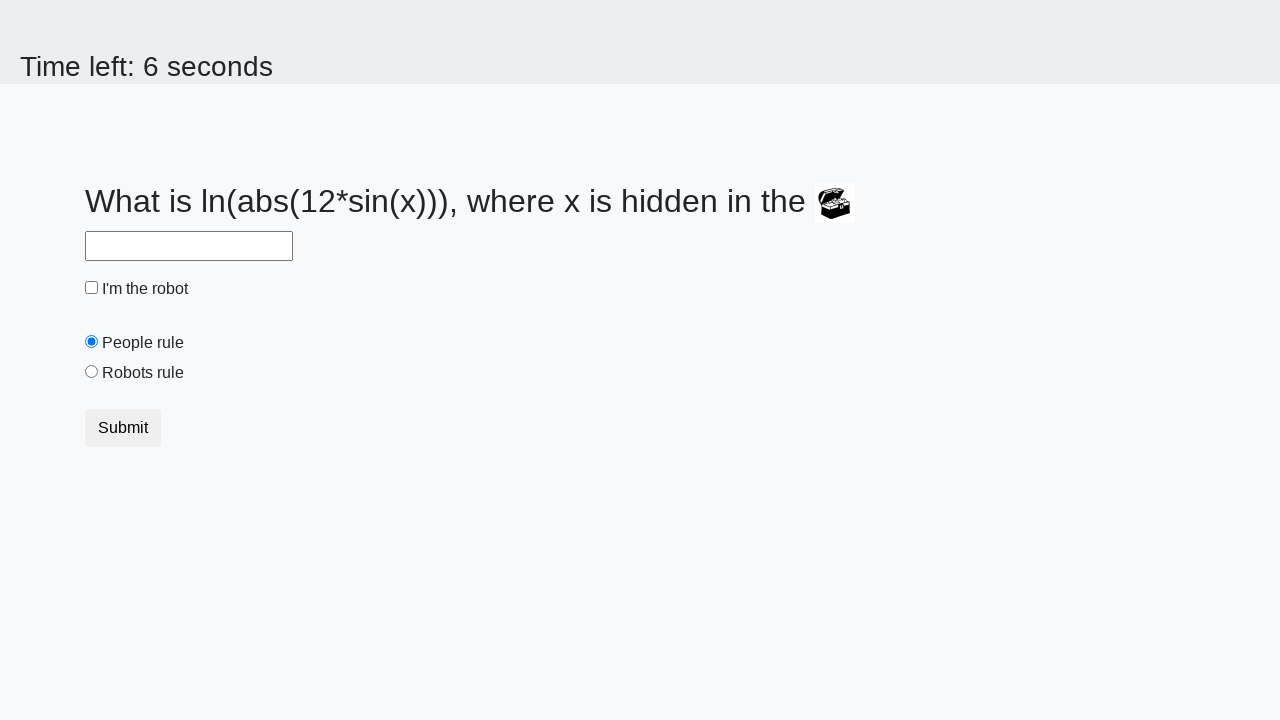

Calculated mathematical result: log(abs(12 * sin(522))) = 1.741679552714721
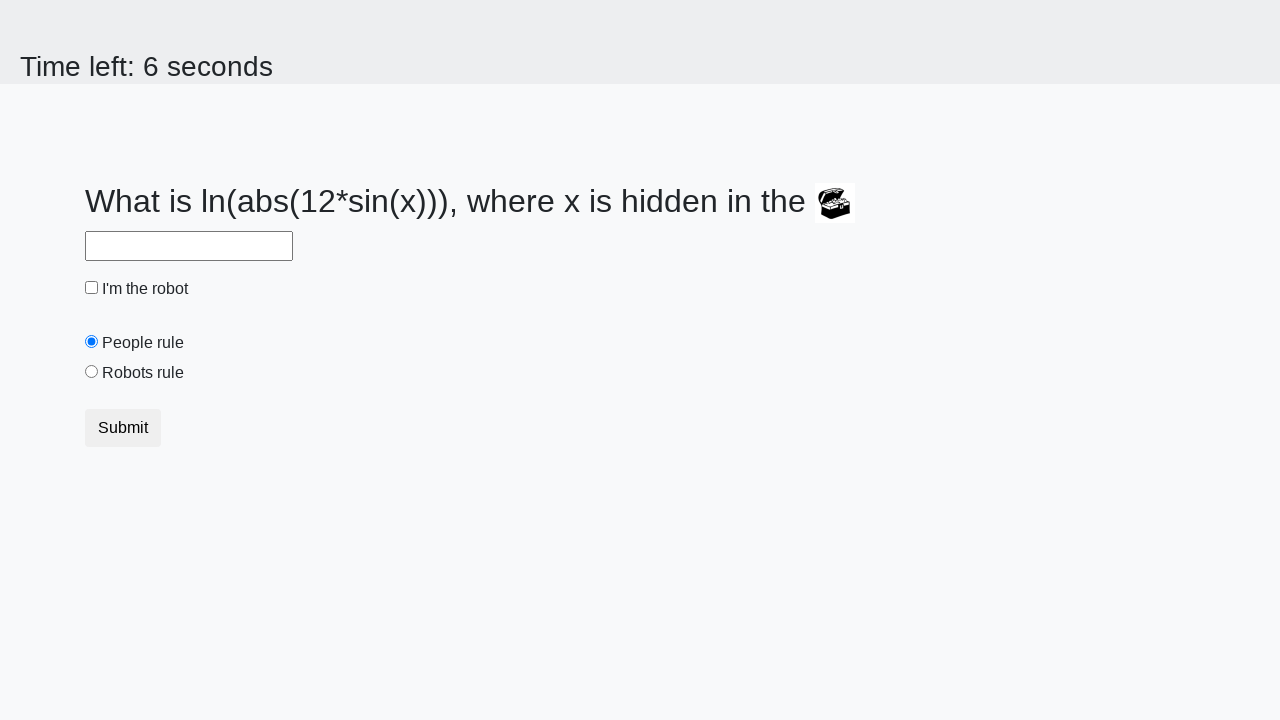

Filled answer field with calculated value: 1.741679552714721 on #answer
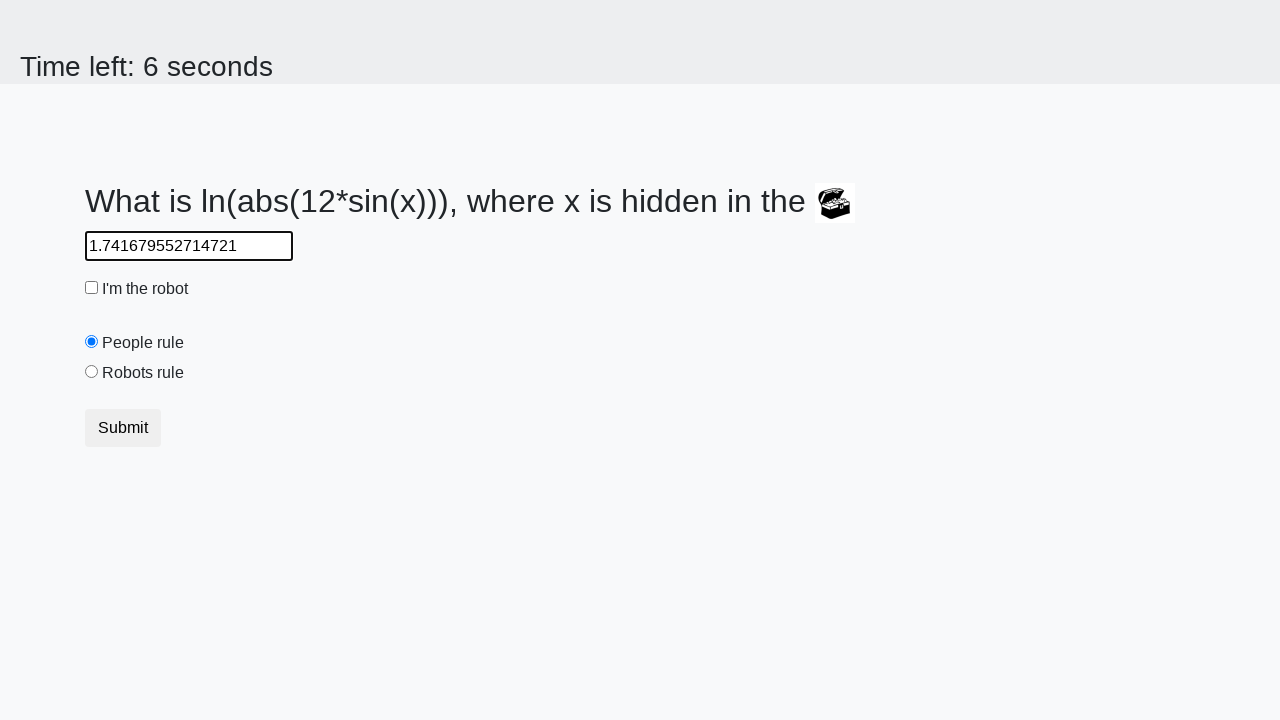

Checked the robot checkbox at (92, 288) on #robotCheckbox
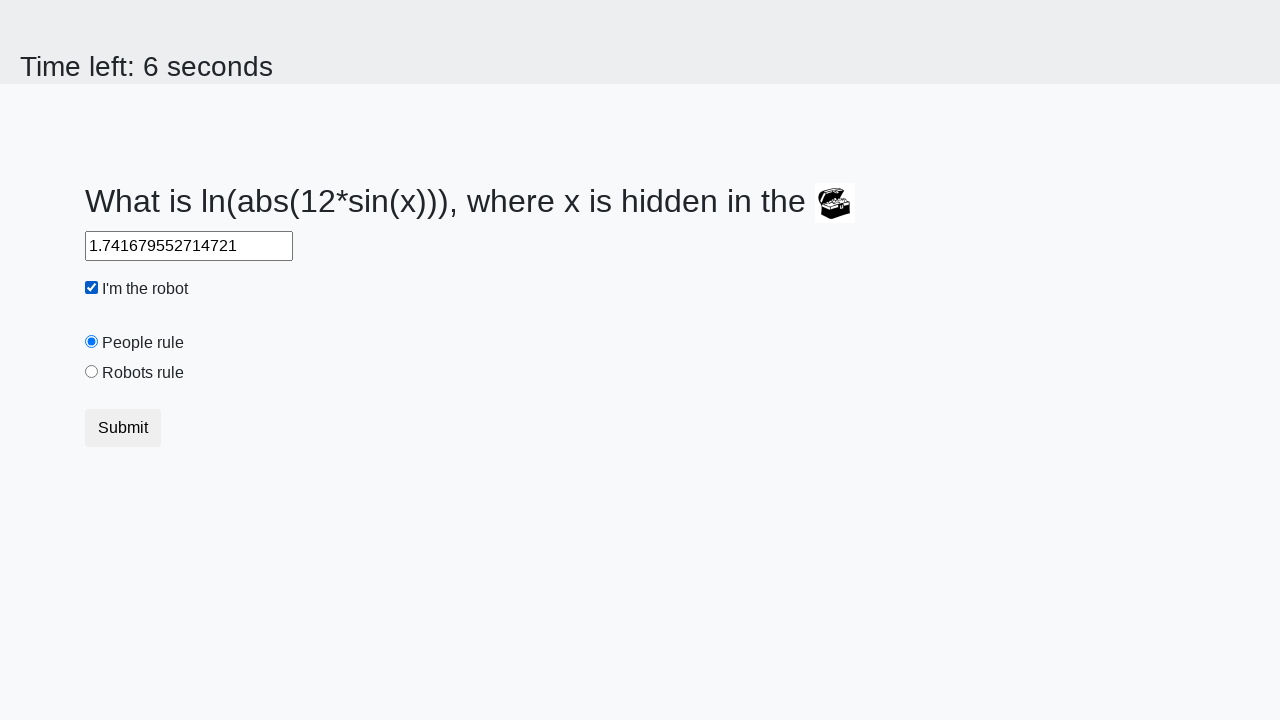

Checked the robots rule checkbox at (92, 372) on #robotsRule
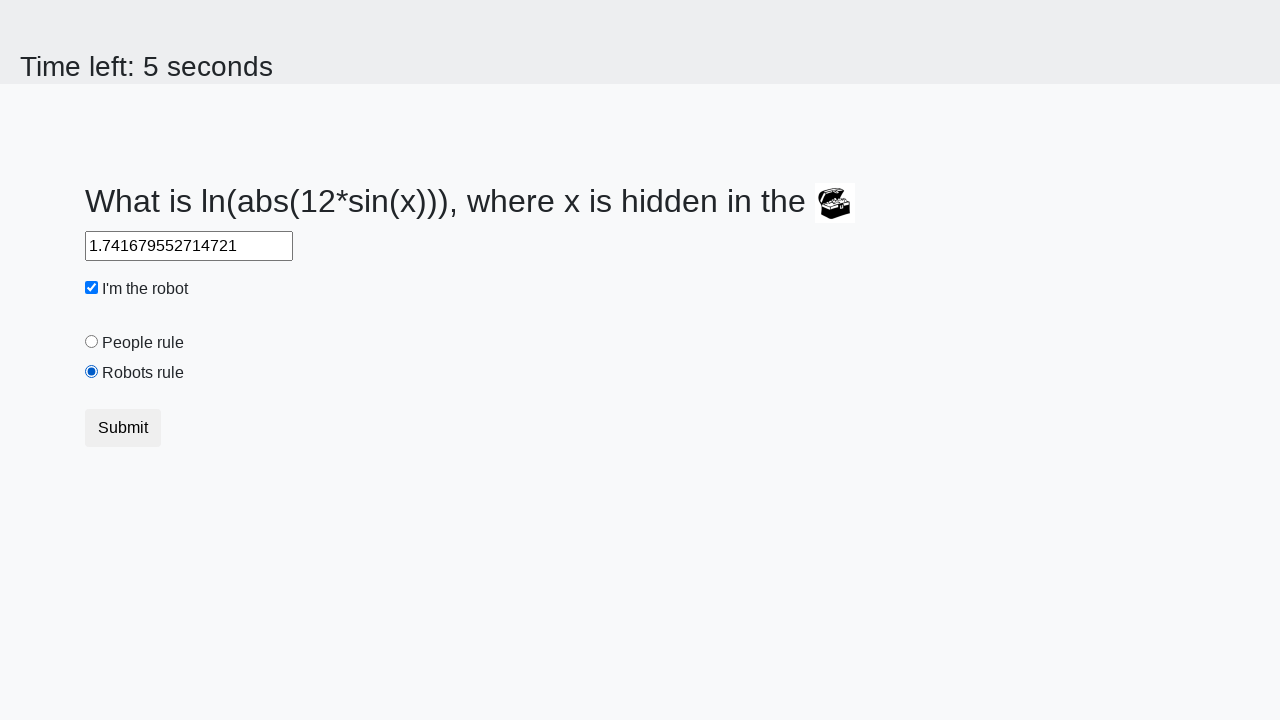

Clicked submit button to submit the form at (123, 428) on button.btn
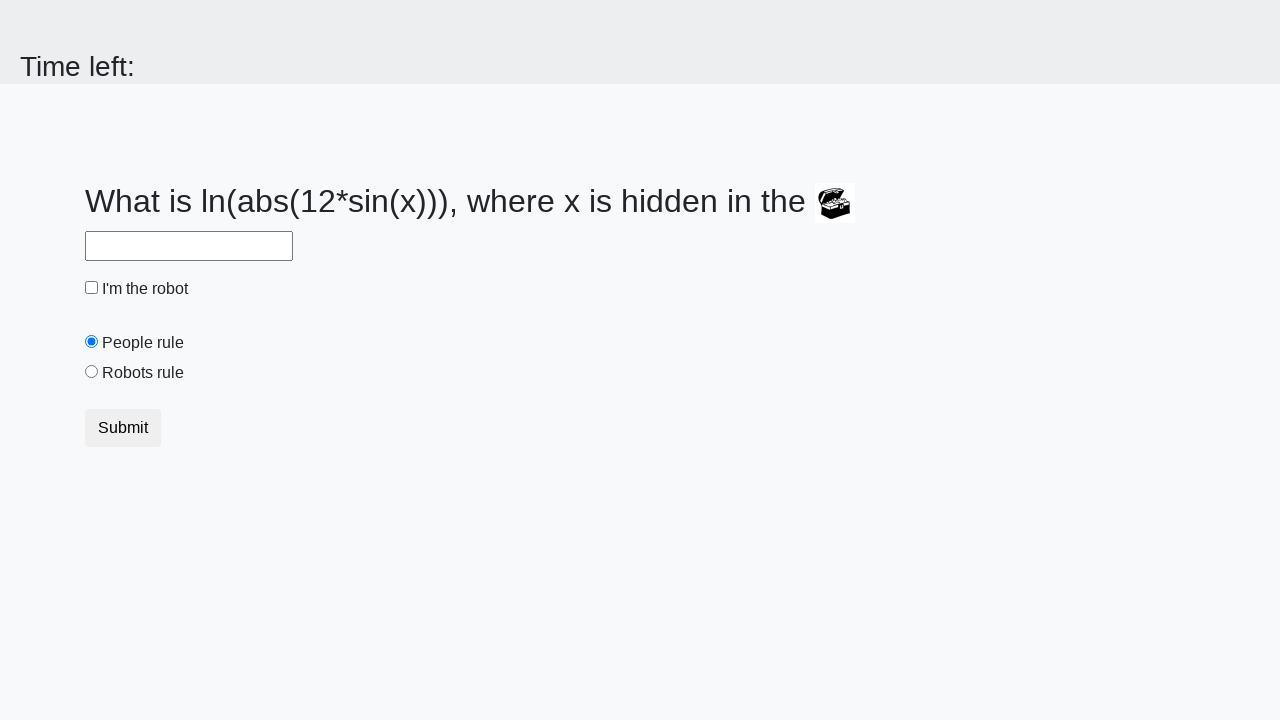

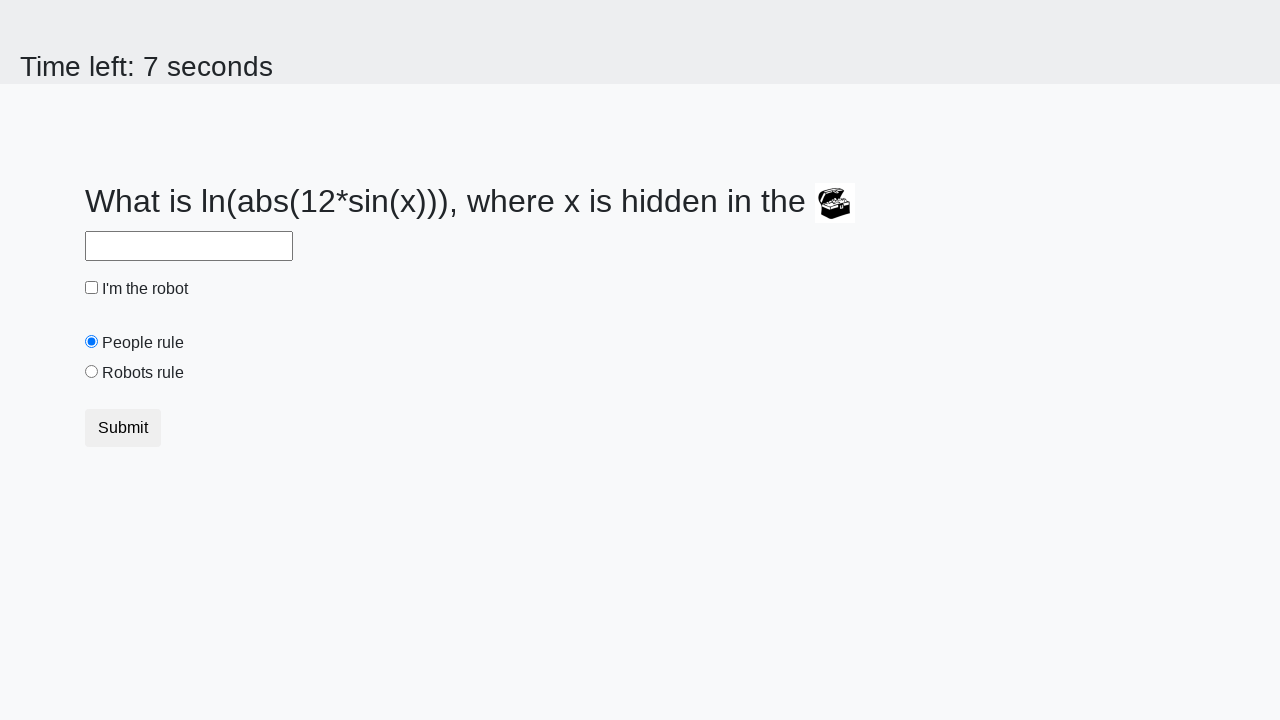